Tests marking all todo items as completed using the toggle all checkbox

Starting URL: https://demo.playwright.dev/todomvc

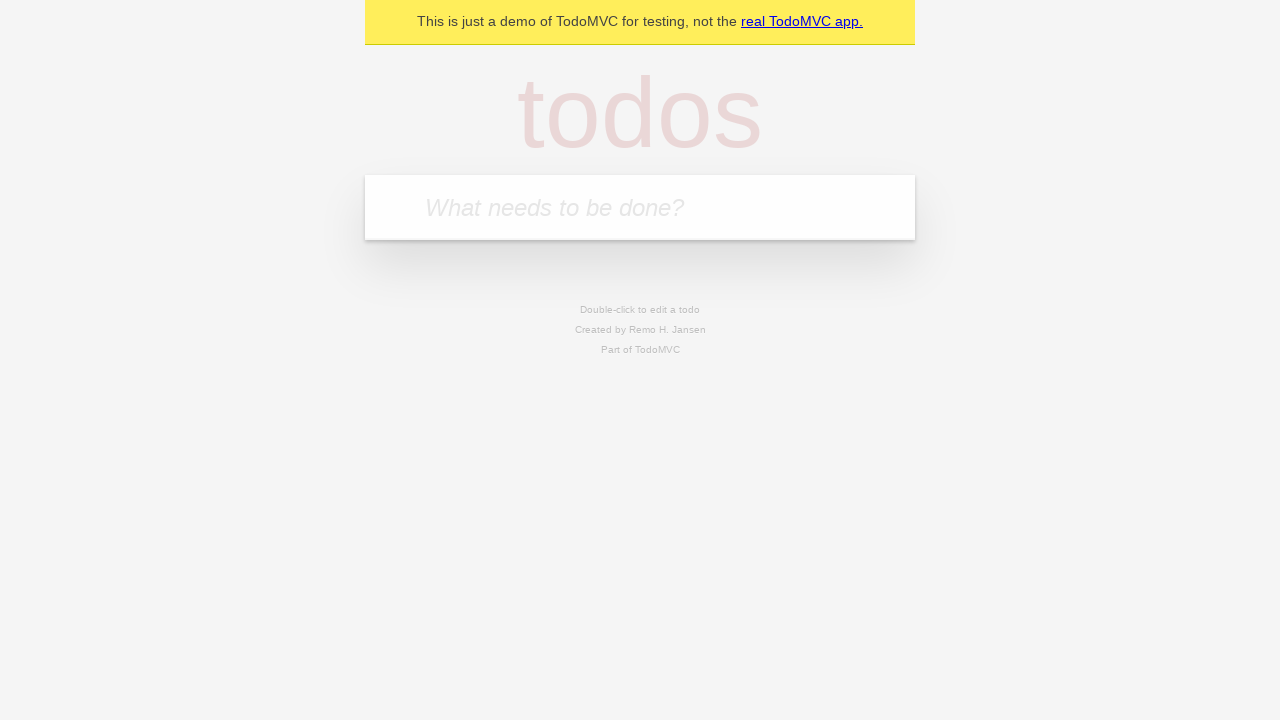

Located the todo input field
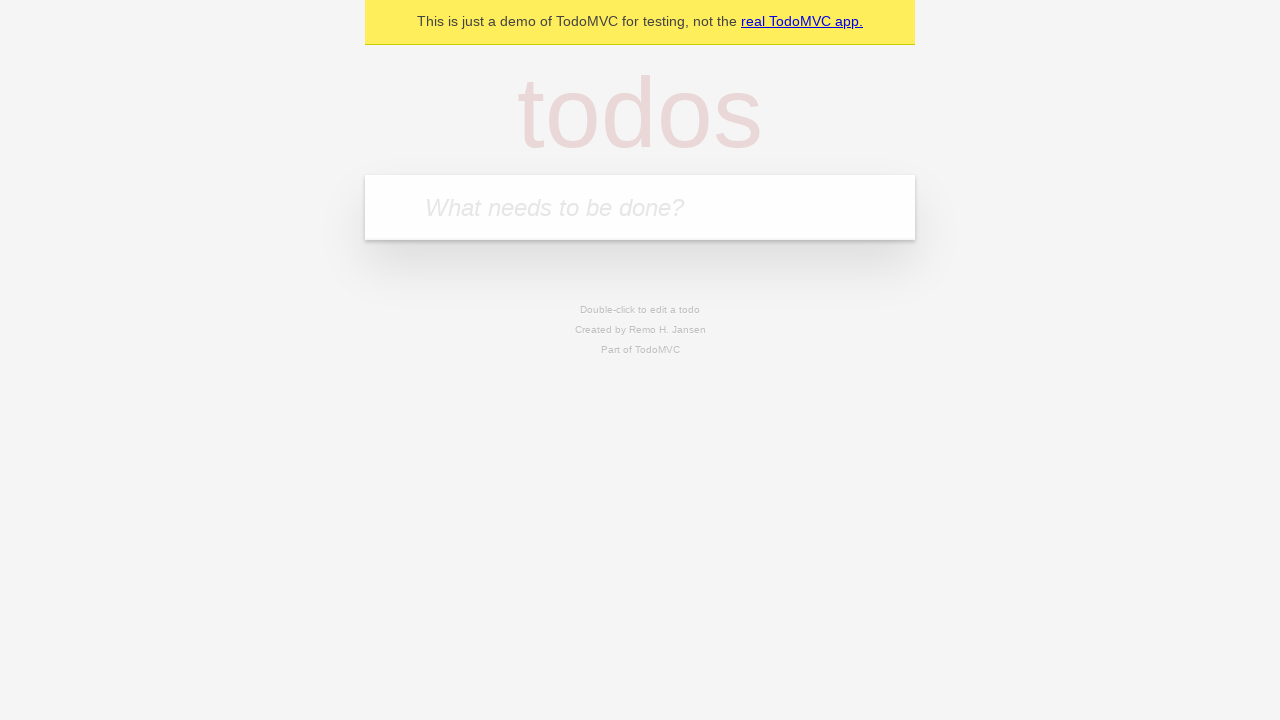

Filled todo input with 'buy some cheese' on internal:attr=[placeholder="What needs to be done?"i]
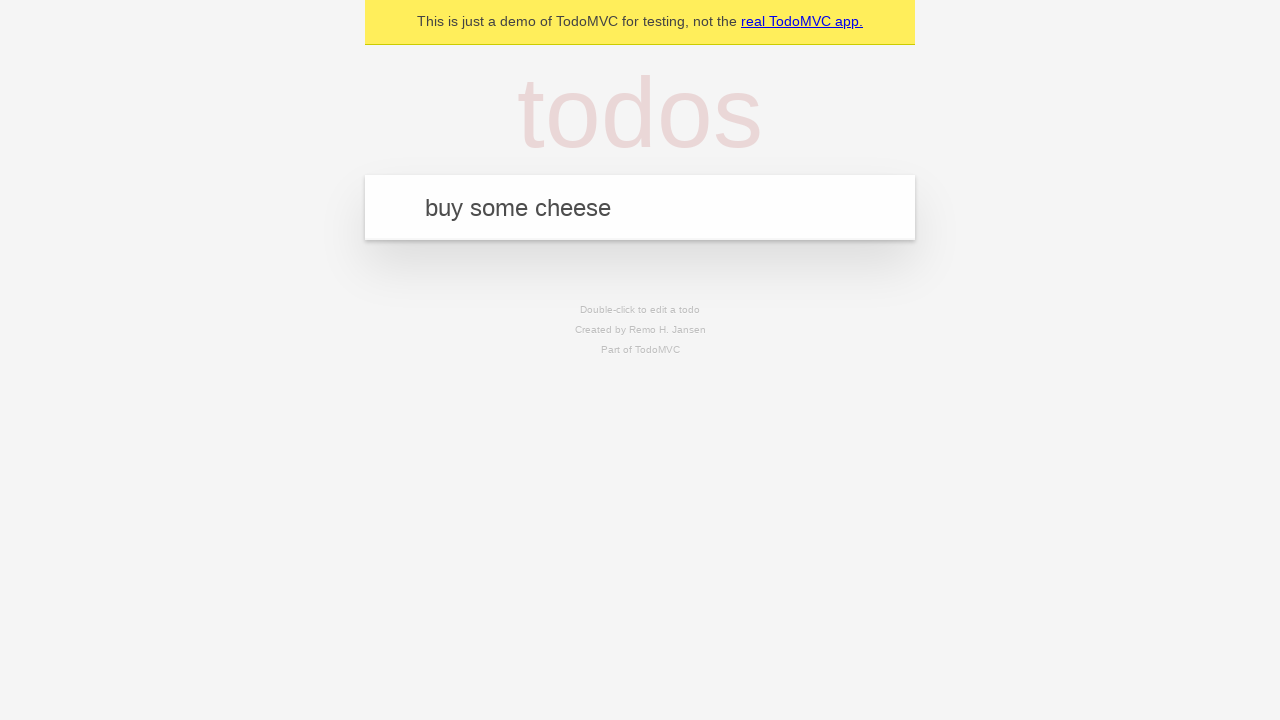

Pressed Enter to create todo 'buy some cheese' on internal:attr=[placeholder="What needs to be done?"i]
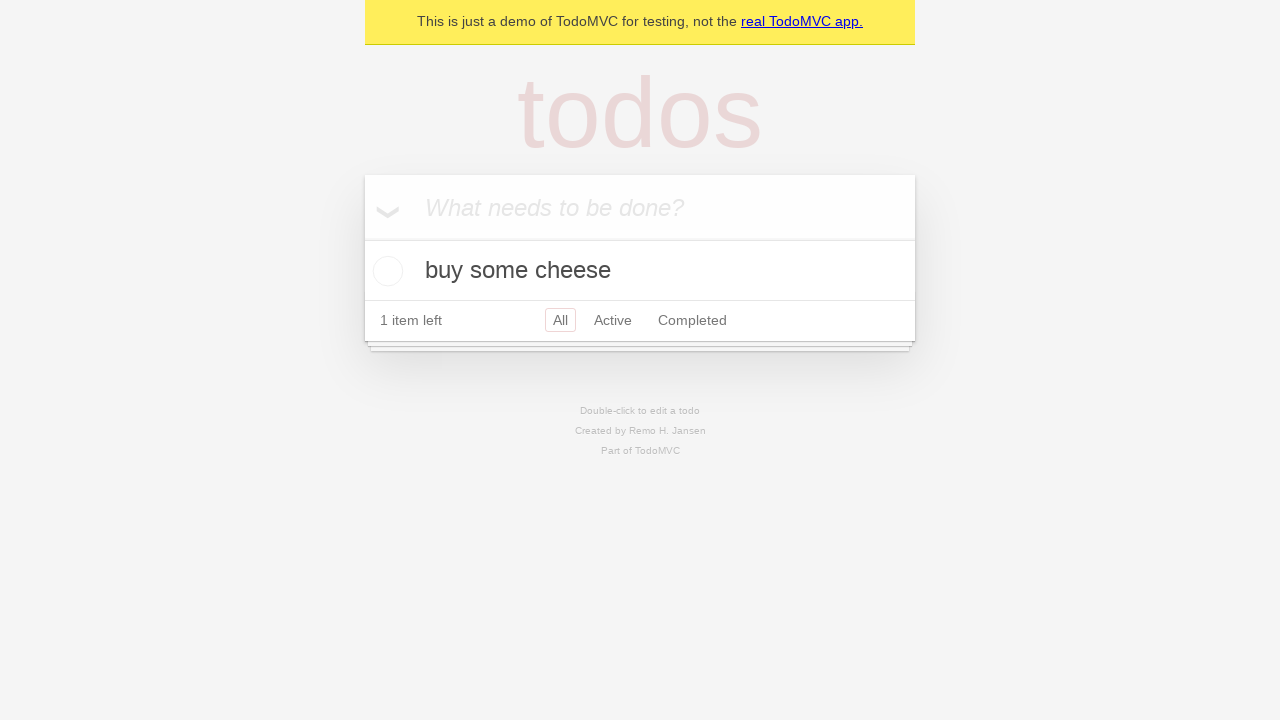

Filled todo input with 'feed the cat' on internal:attr=[placeholder="What needs to be done?"i]
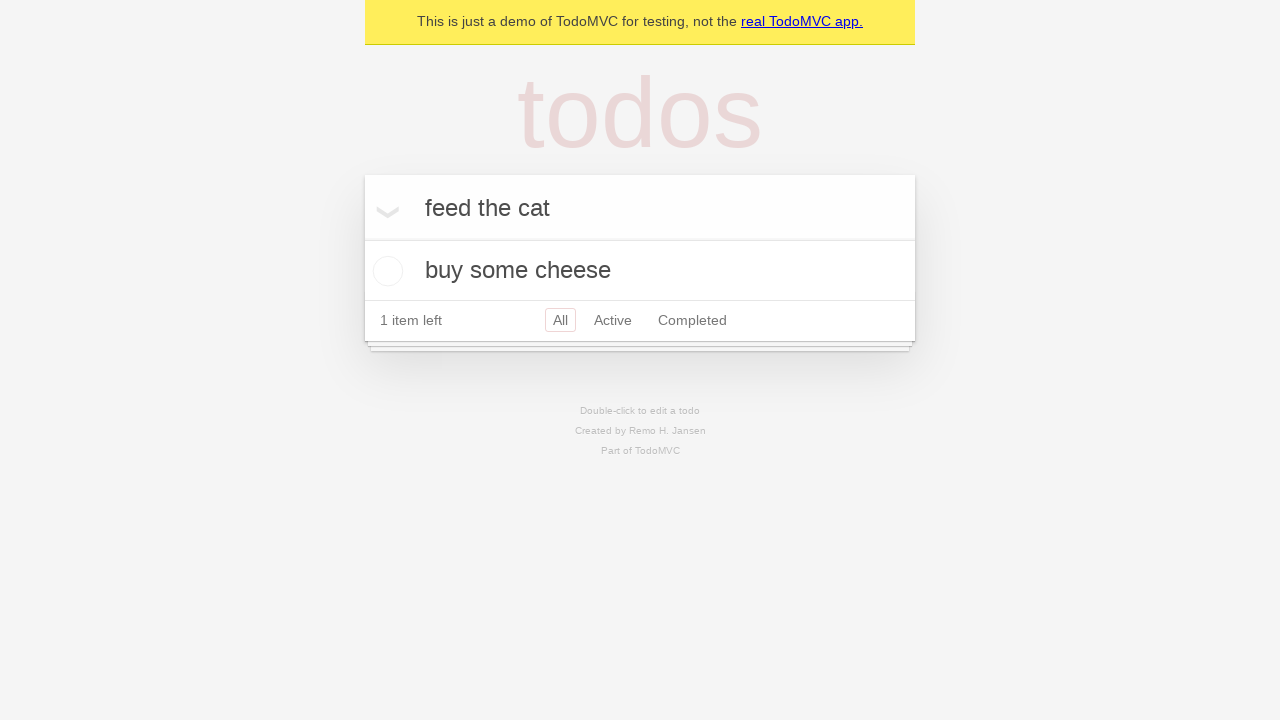

Pressed Enter to create todo 'feed the cat' on internal:attr=[placeholder="What needs to be done?"i]
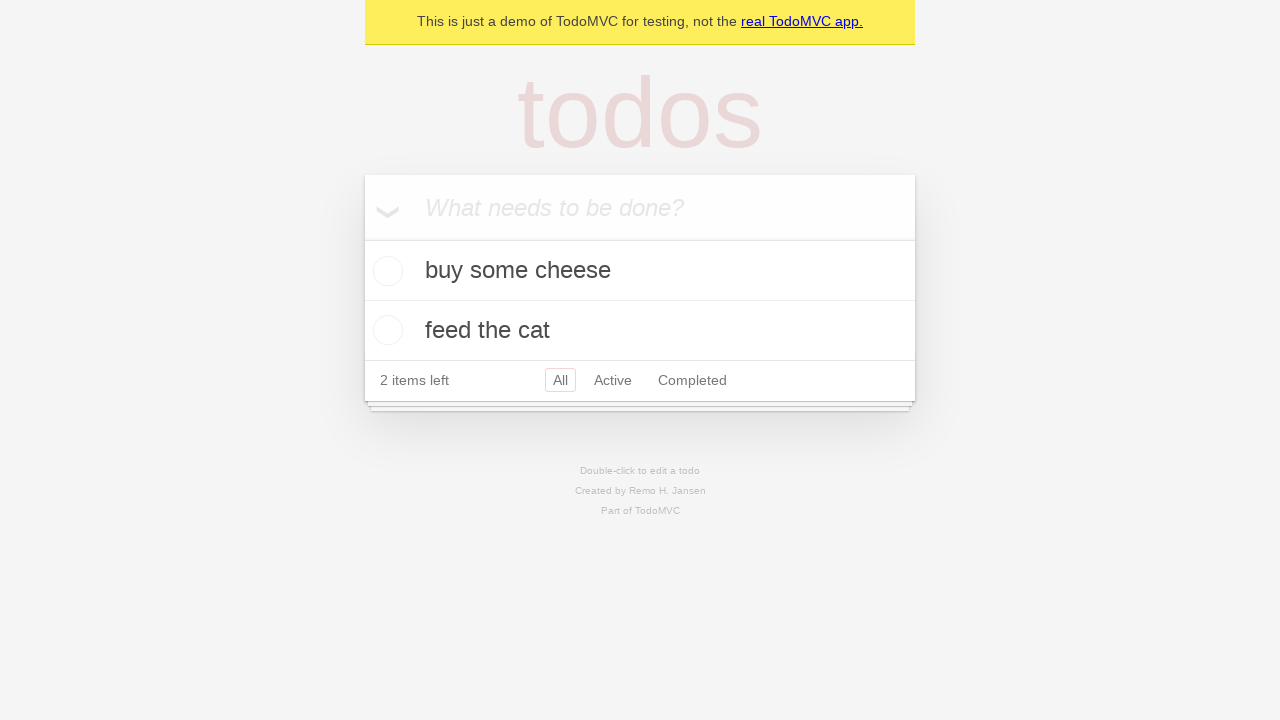

Filled todo input with 'book a doctors appointment' on internal:attr=[placeholder="What needs to be done?"i]
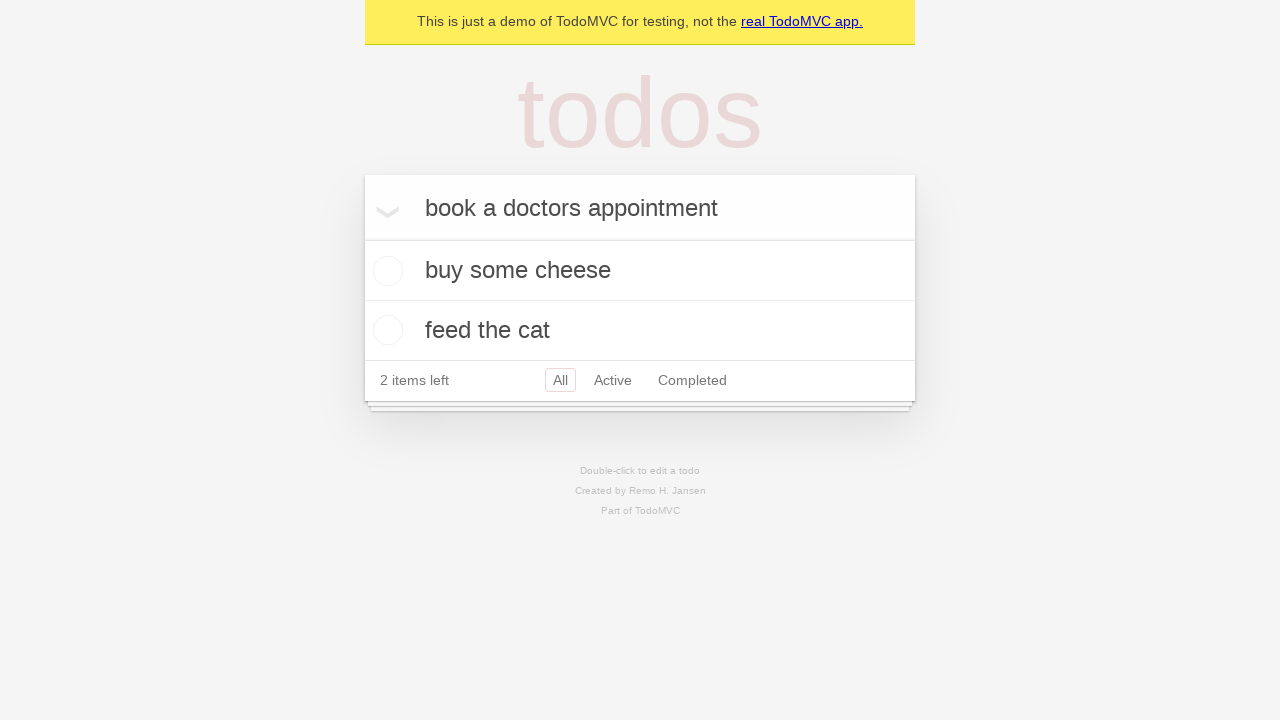

Pressed Enter to create todo 'book a doctors appointment' on internal:attr=[placeholder="What needs to be done?"i]
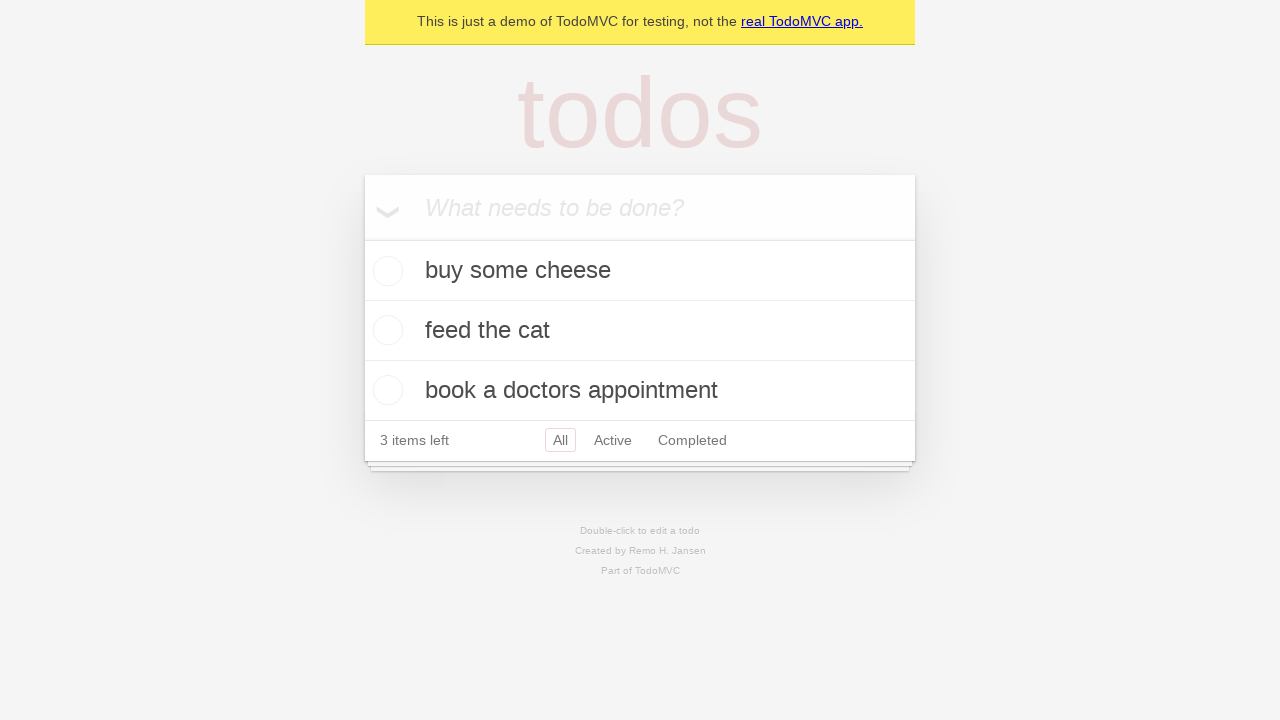

Waited for all 3 todo items to be created
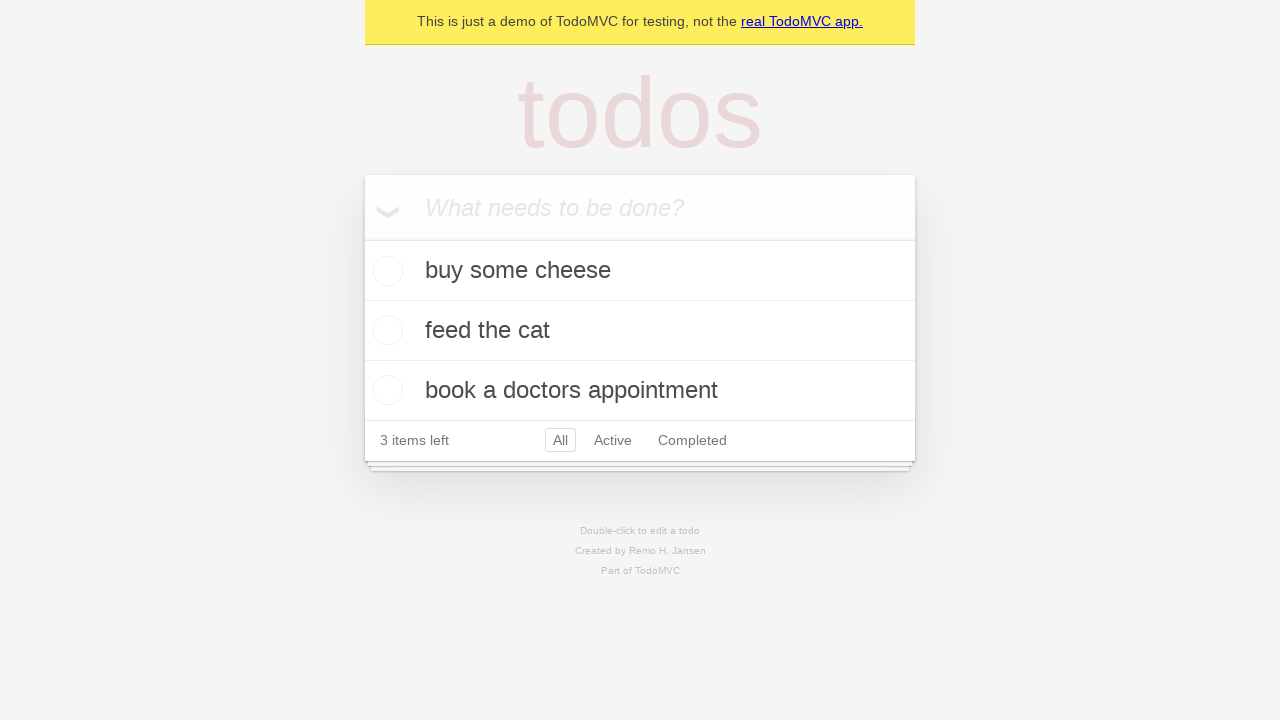

Checked the 'Mark all as complete' checkbox at (362, 238) on internal:label="Mark all as complete"i
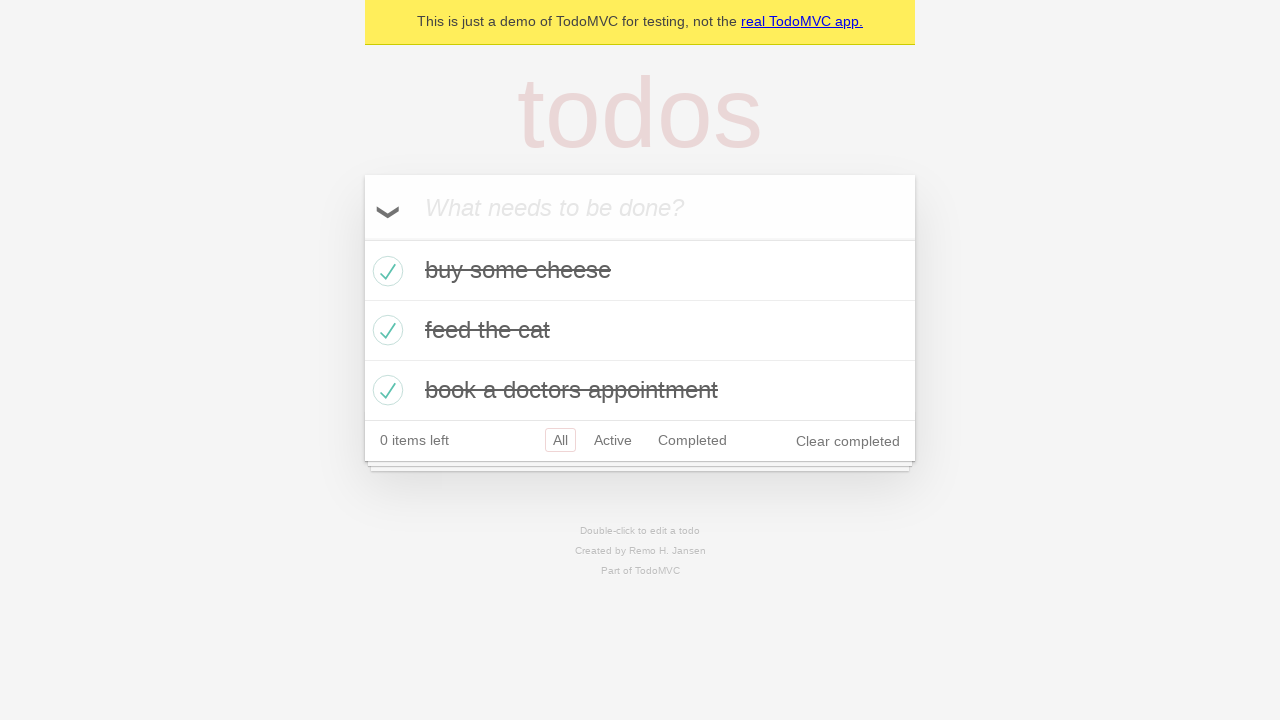

Waited 500ms for completion animation to finish
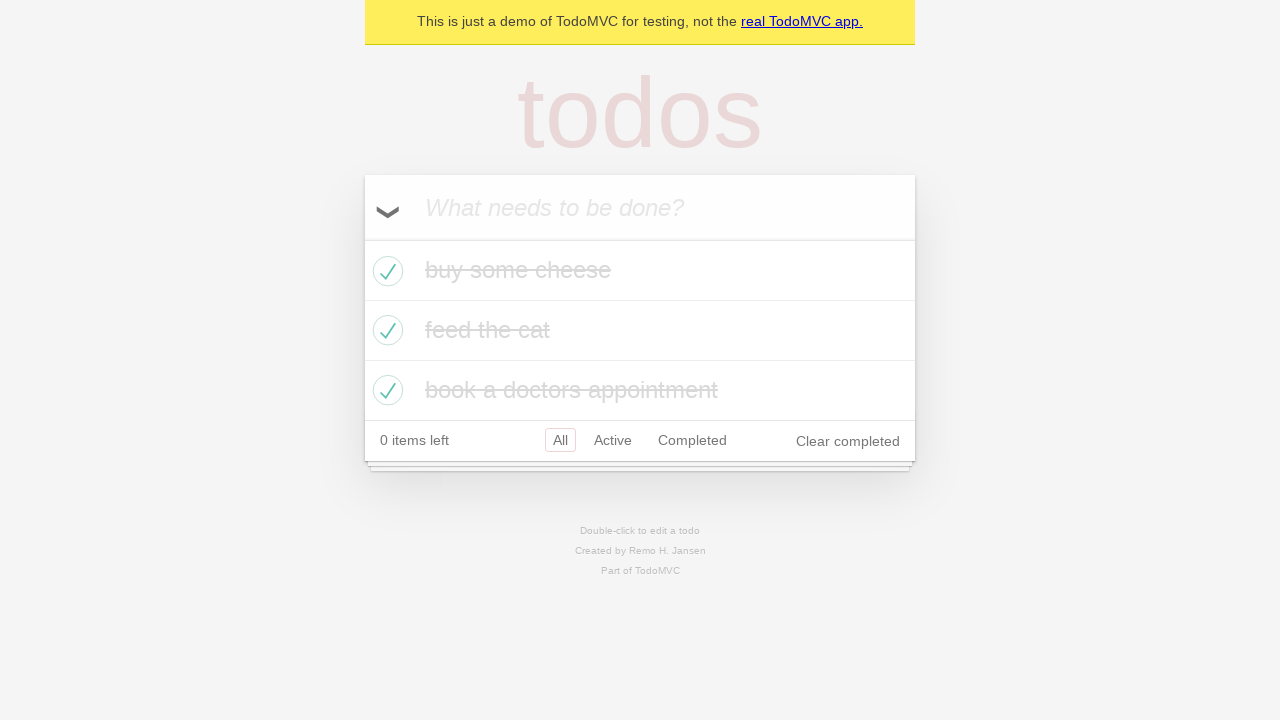

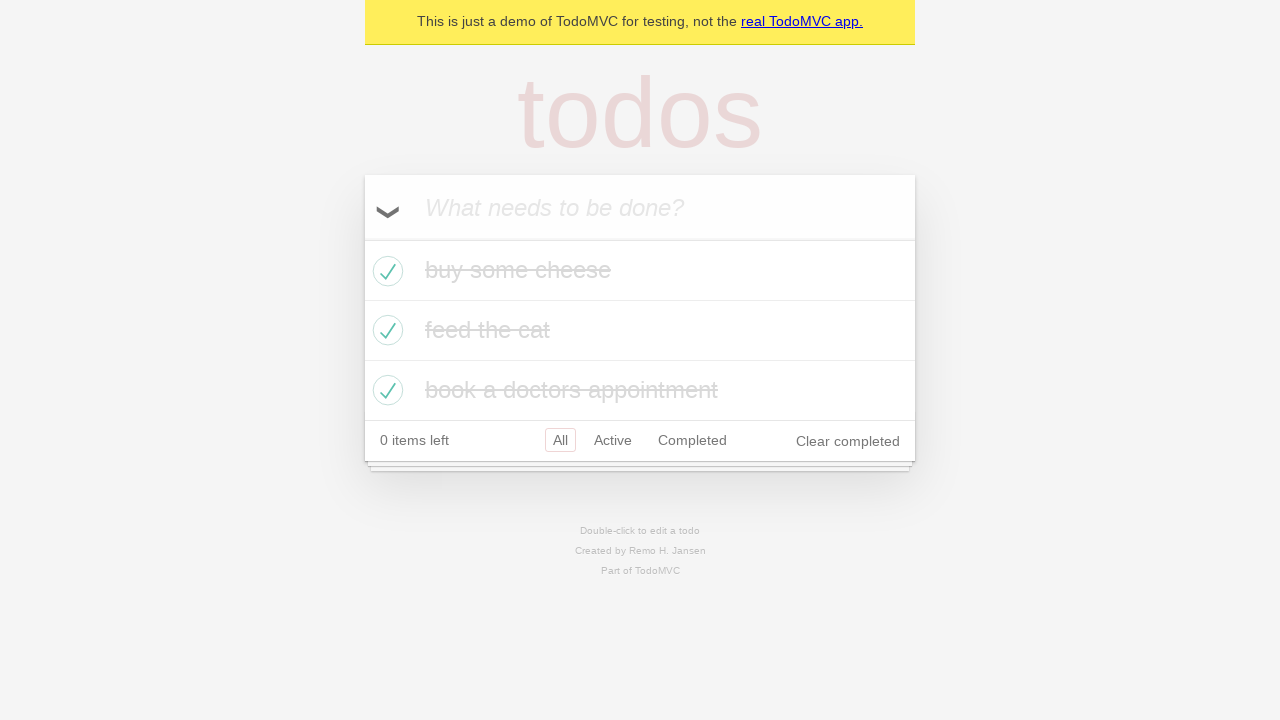